Tests table pagination and search functionality by looking for specific items across multiple pages and navigating through pagination controls

Starting URL: https://rahulshettyacademy.com/seleniumPractise/#/offers

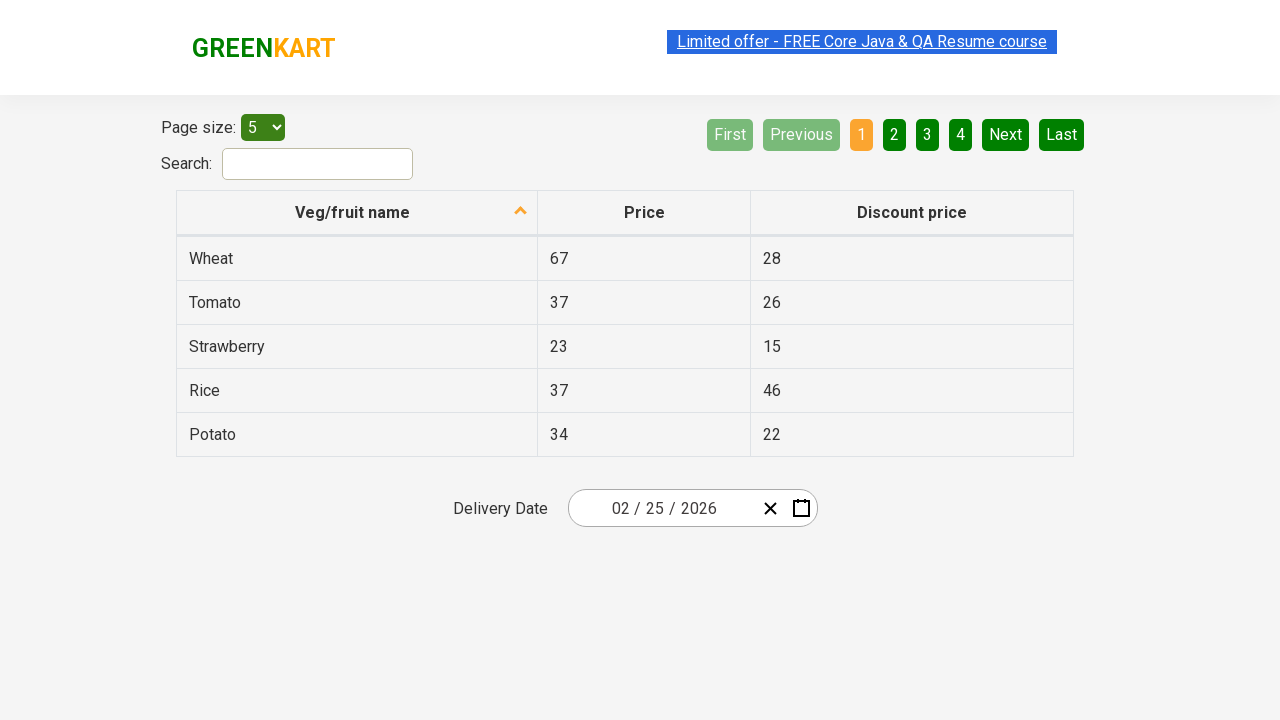

Checked for items containing 'Man' on current page
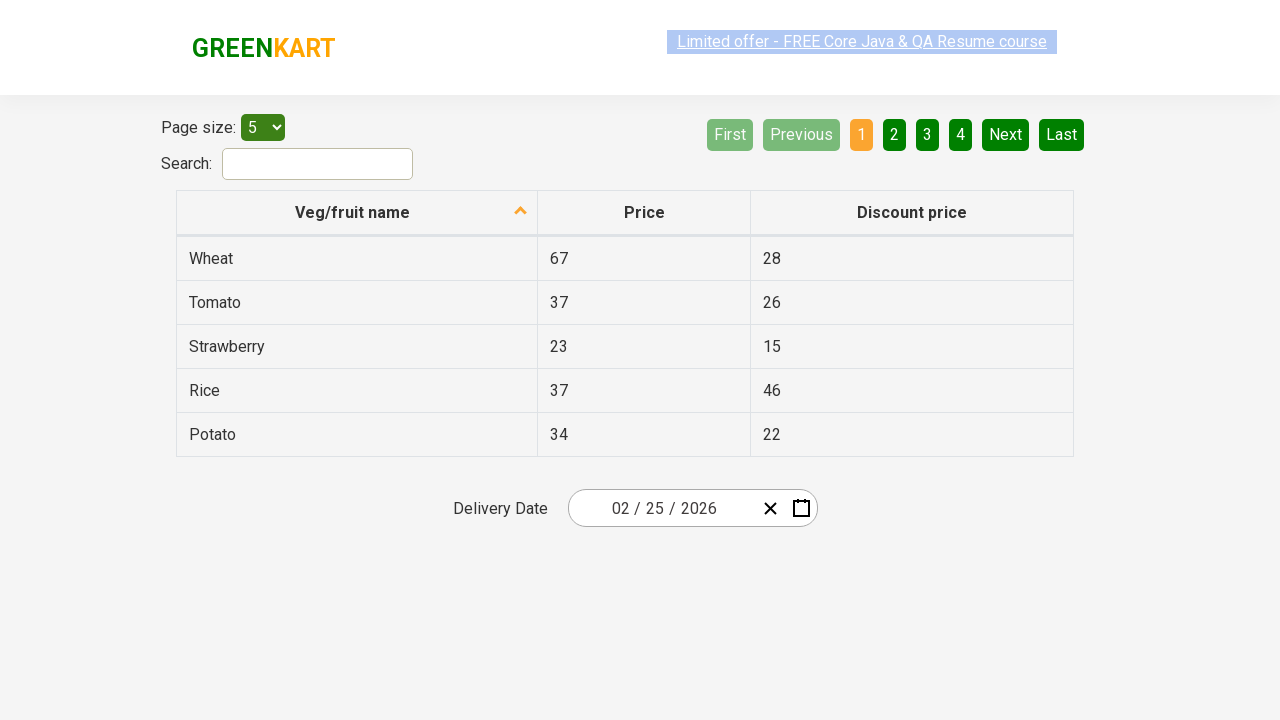

Clicked Next pagination button at (1006, 134) on a[aria-label='Next']
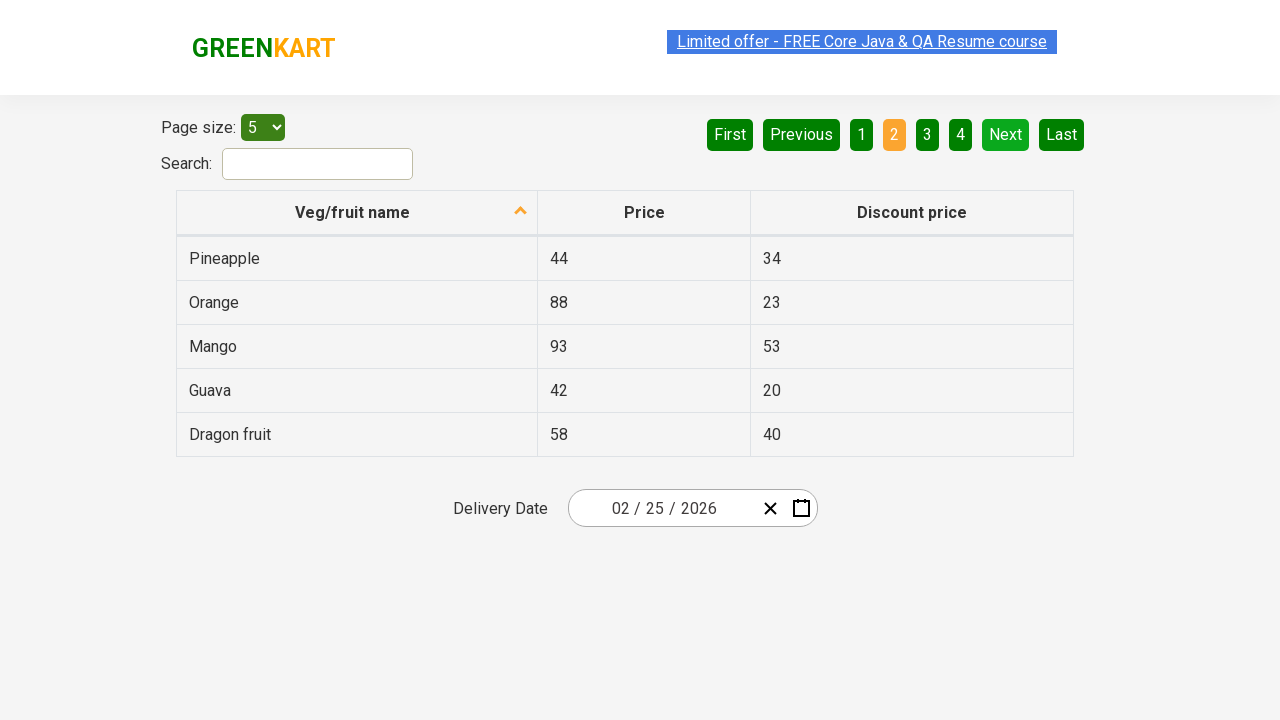

Checked for items containing 'Man' on new page
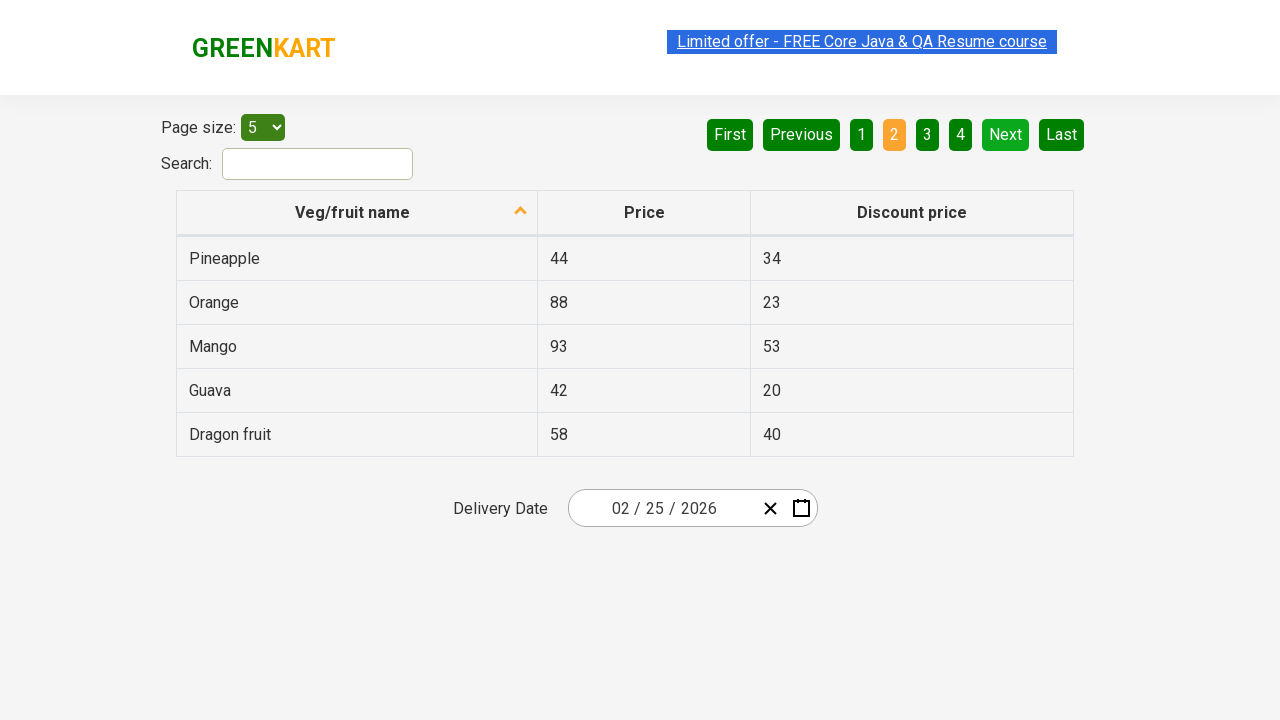

Found items containing 'Man', breaking pagination loop
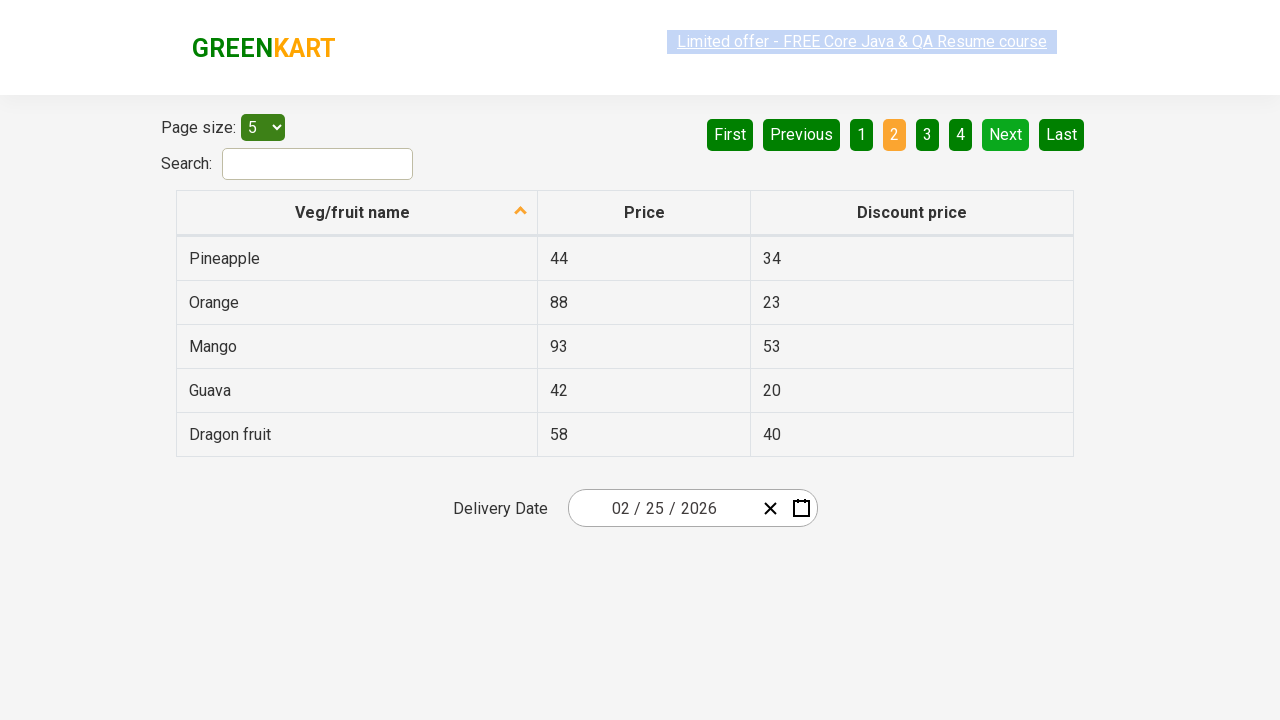

Located first matching item containing 'Man'
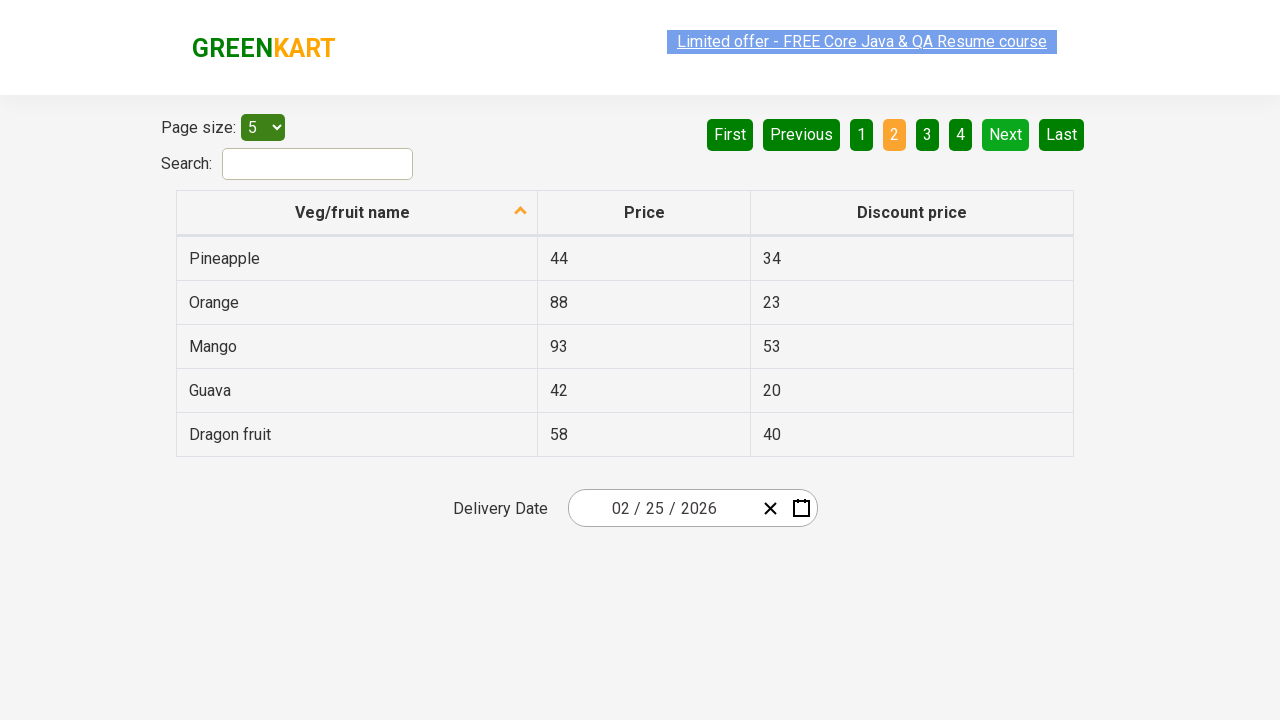

Located price element for matching item
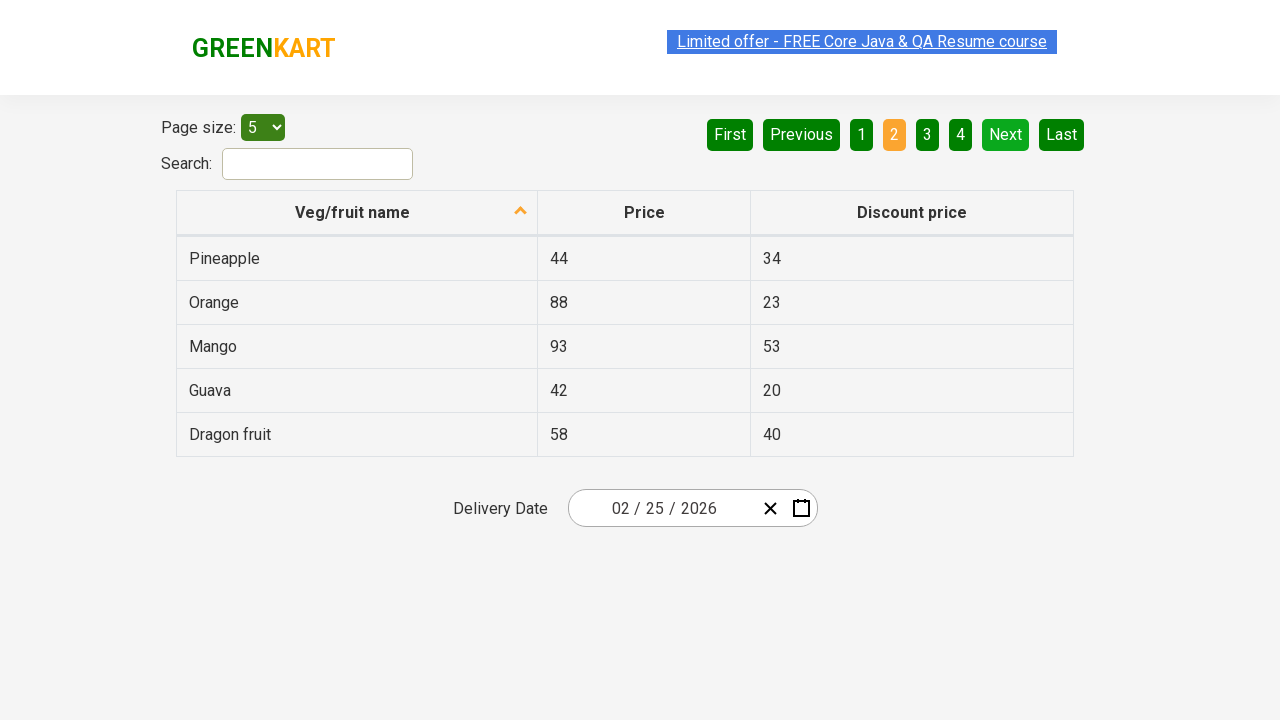

Price column for items containing 'Man' is accessible
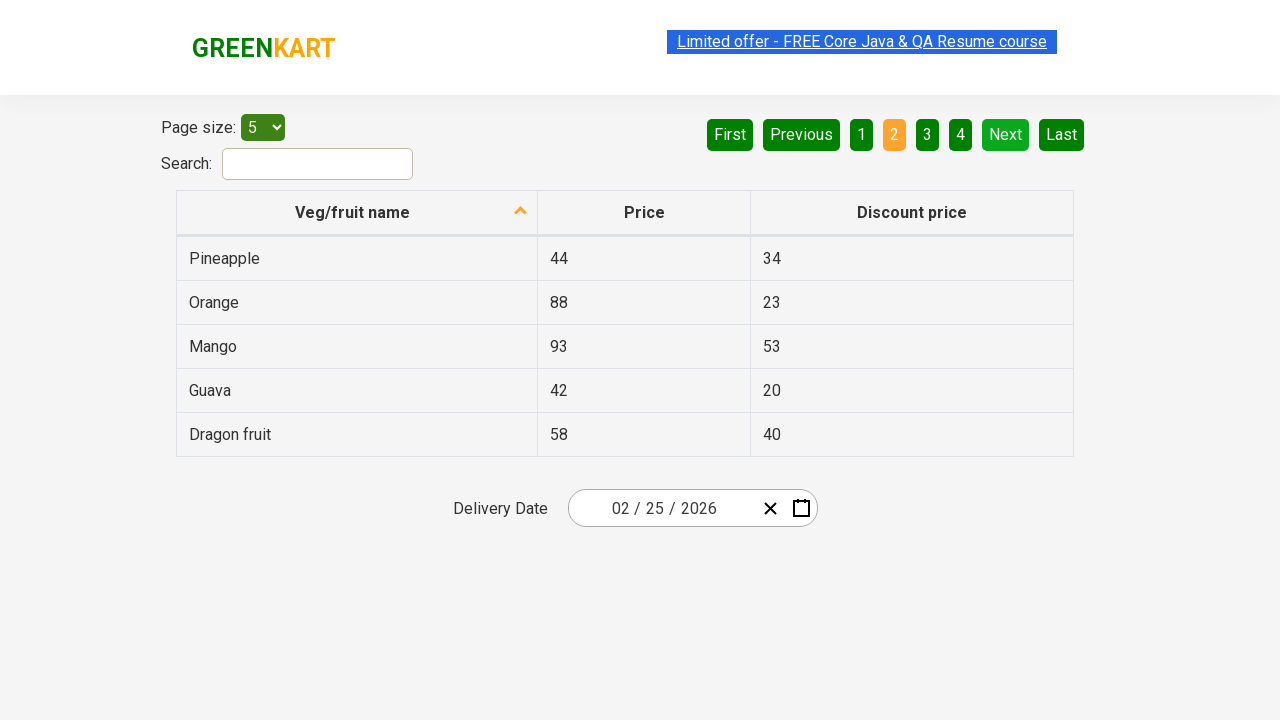

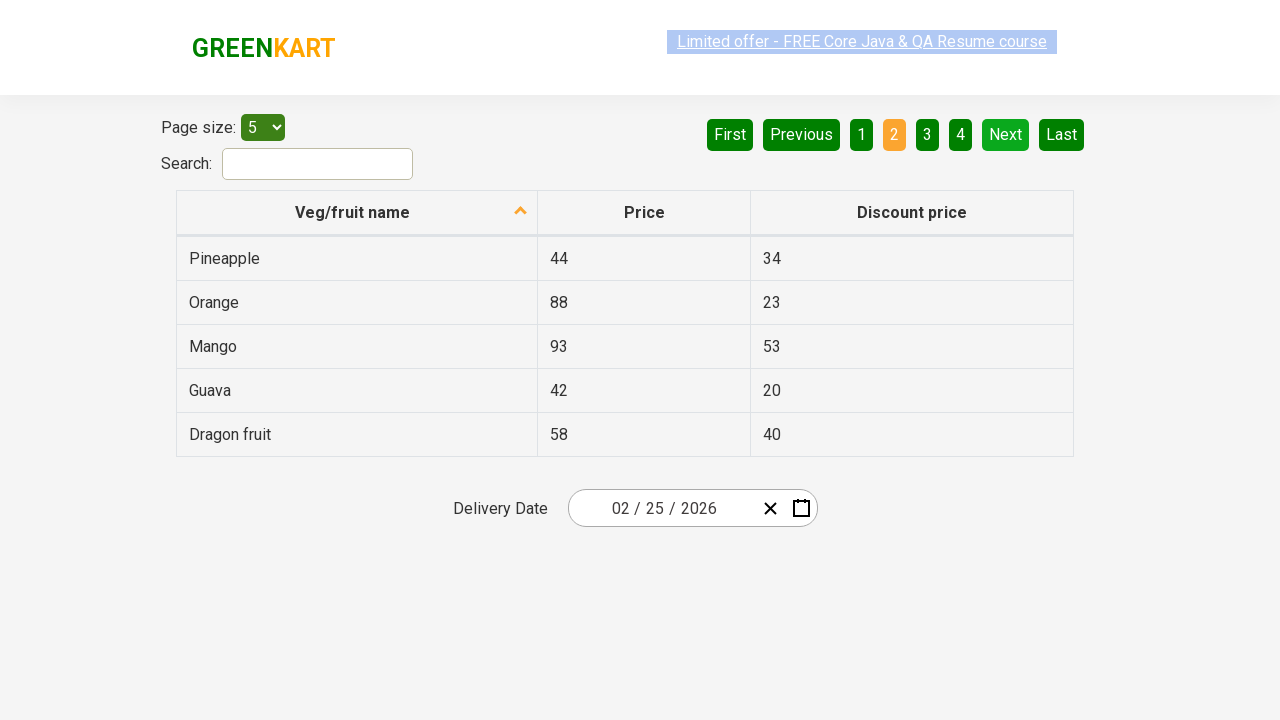